Navigates to the Software section of an OpenCart store and verifies the page header is displayed

Starting URL: https://naveenautomationlabs.com/opencart/

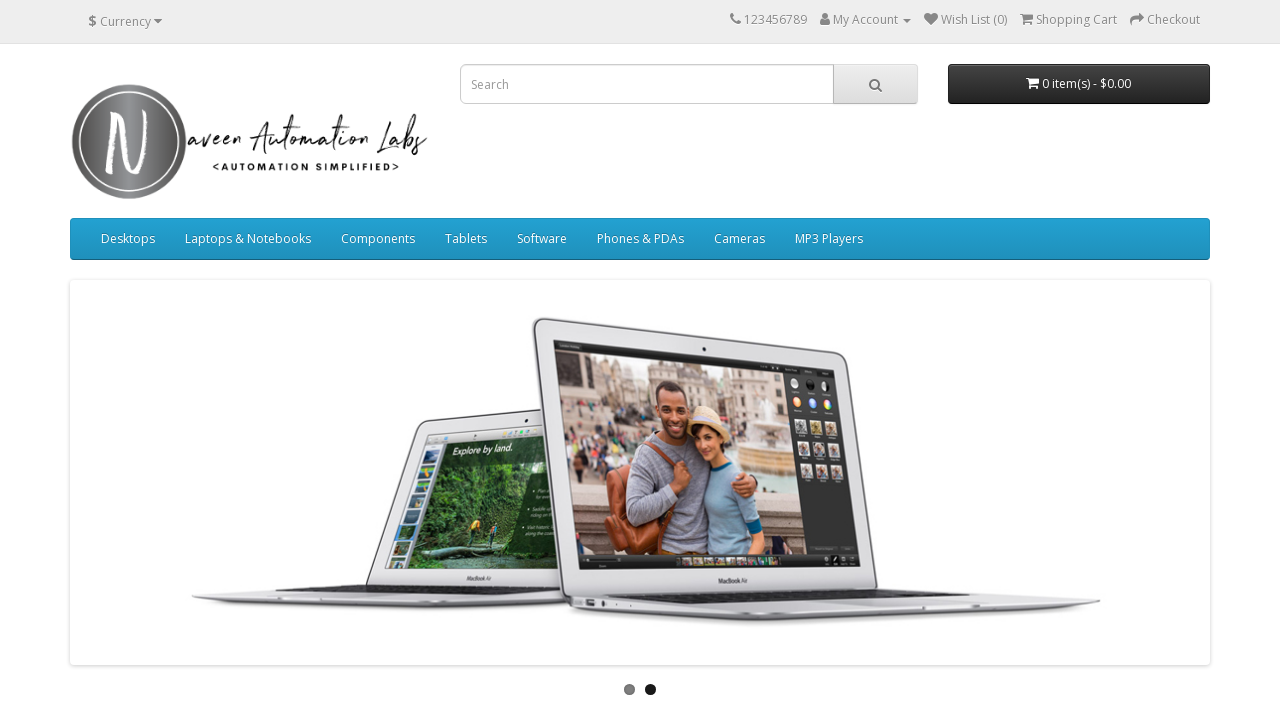

Clicked on Software link in navigation at (542, 239) on a:has-text('Software')
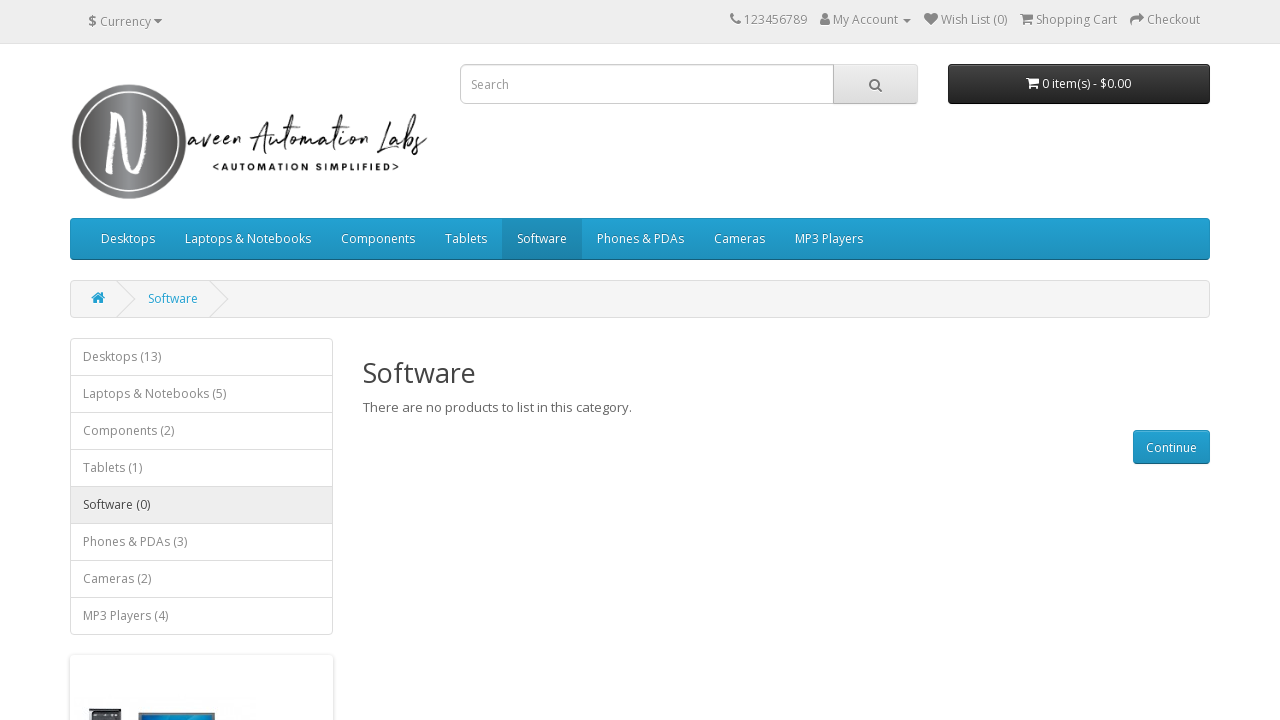

Page header (h2) is now visible on Software section page
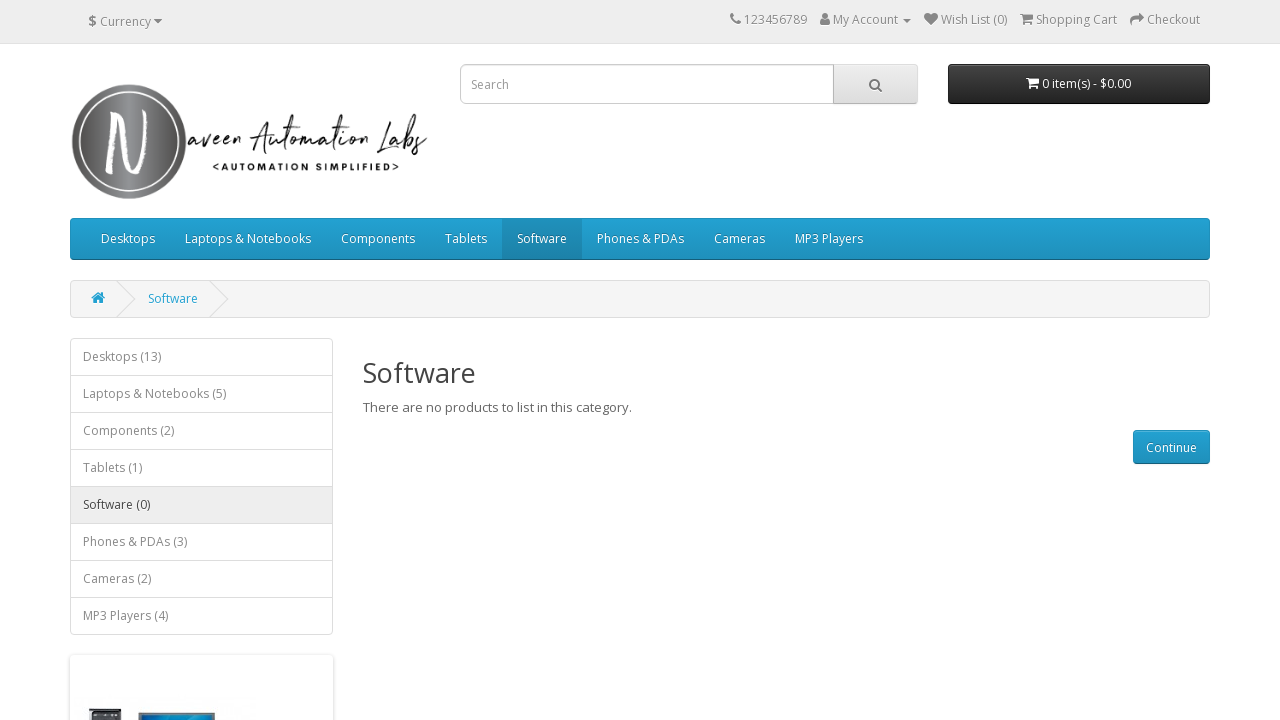

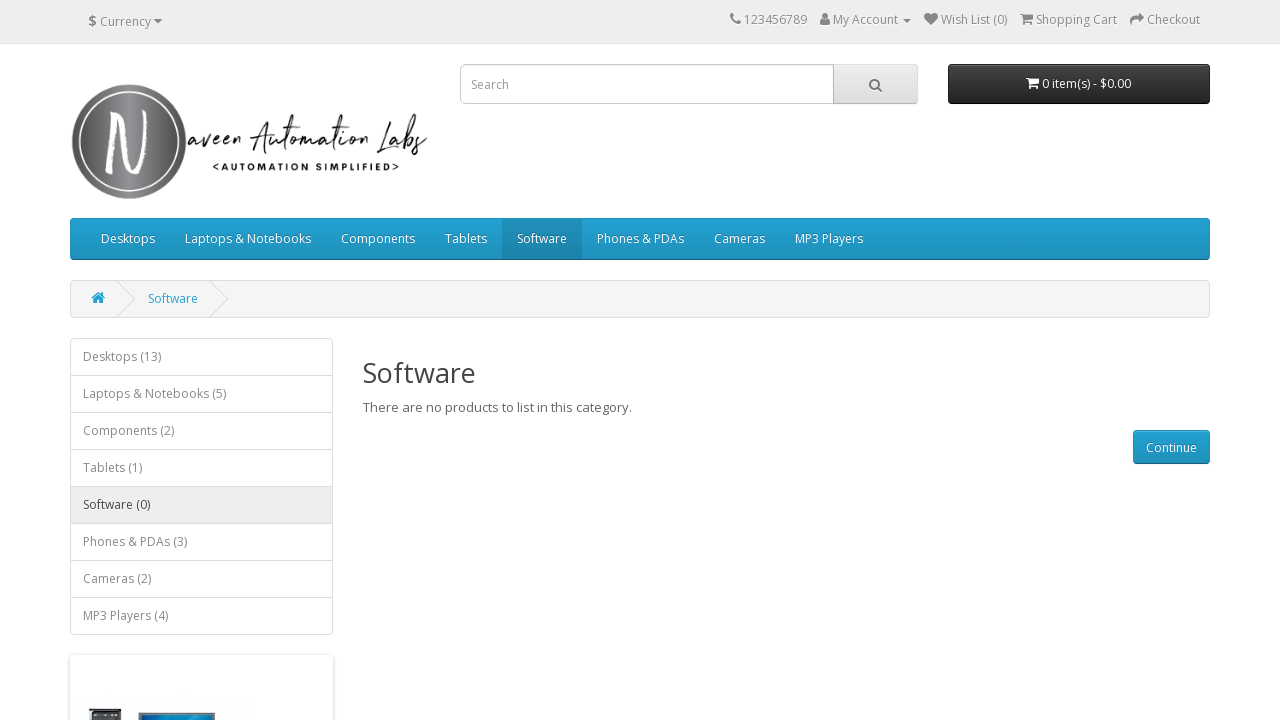